Navigates to Apache.org with custom HTTP headers added to all requests

Starting URL: https://apache.org

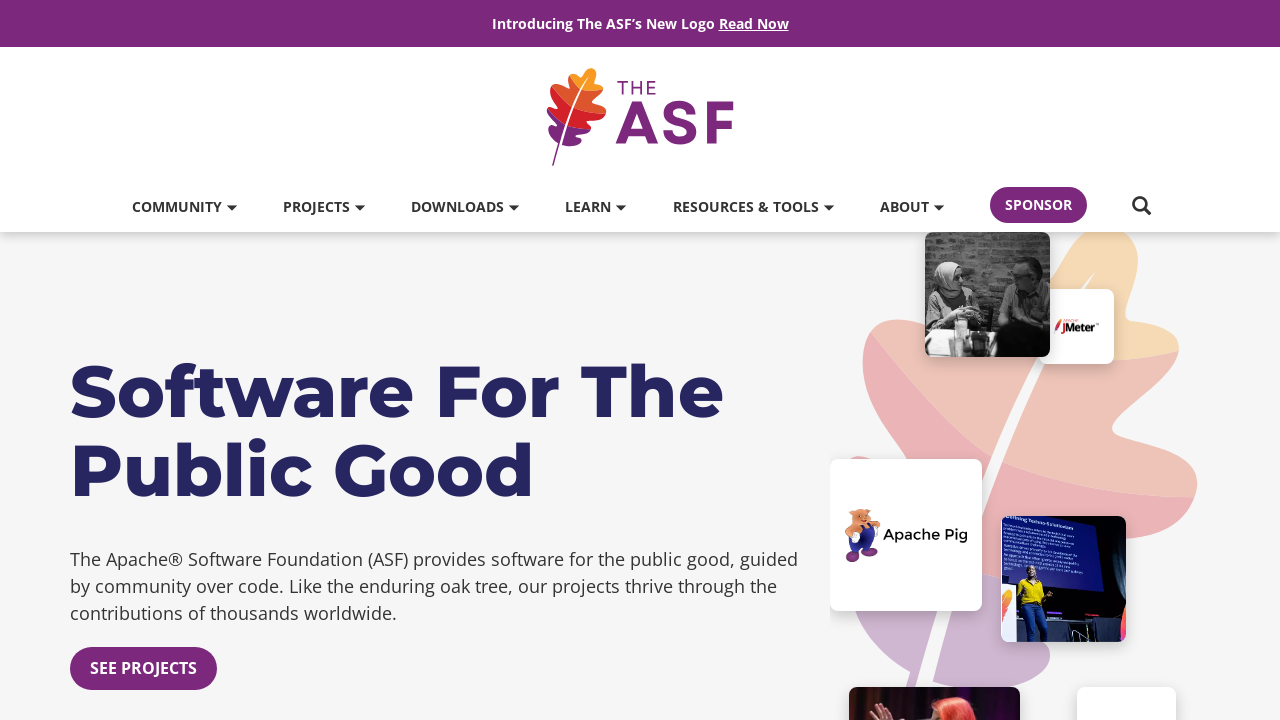

Set custom HTTP header 'customHeaderName: customHeaderValue' for all requests
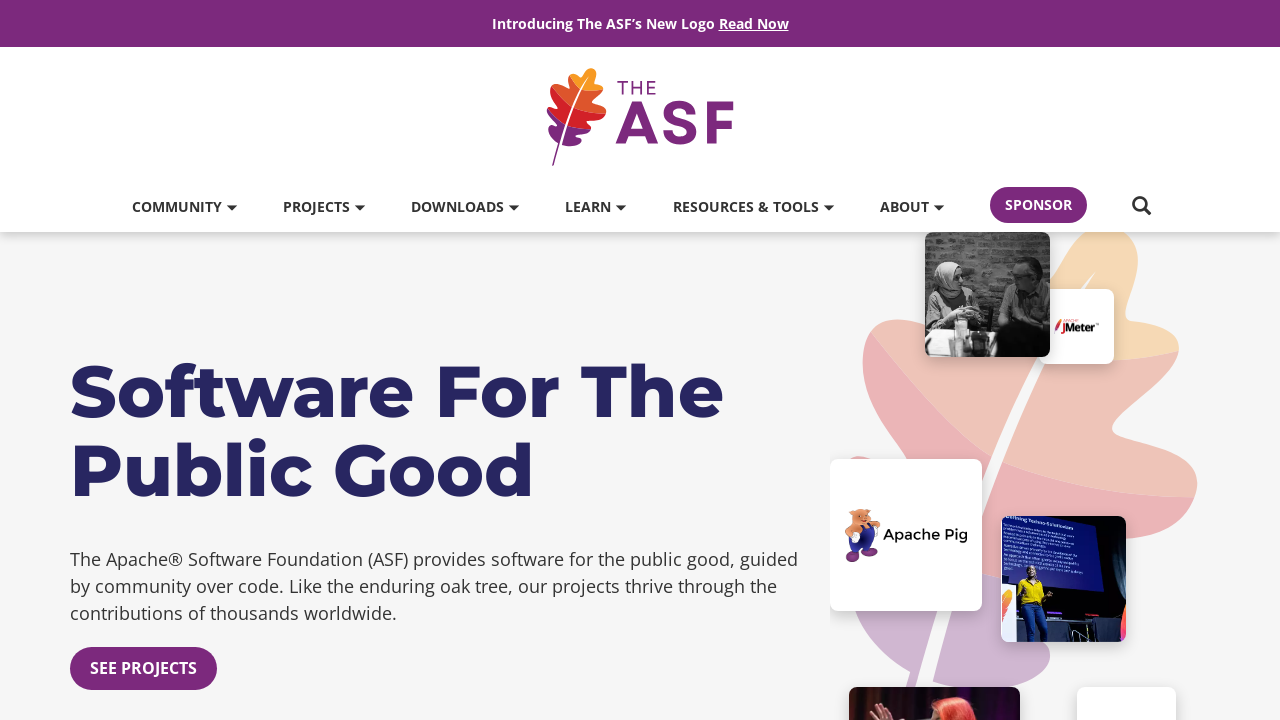

Reloaded Apache.org page with custom headers applied
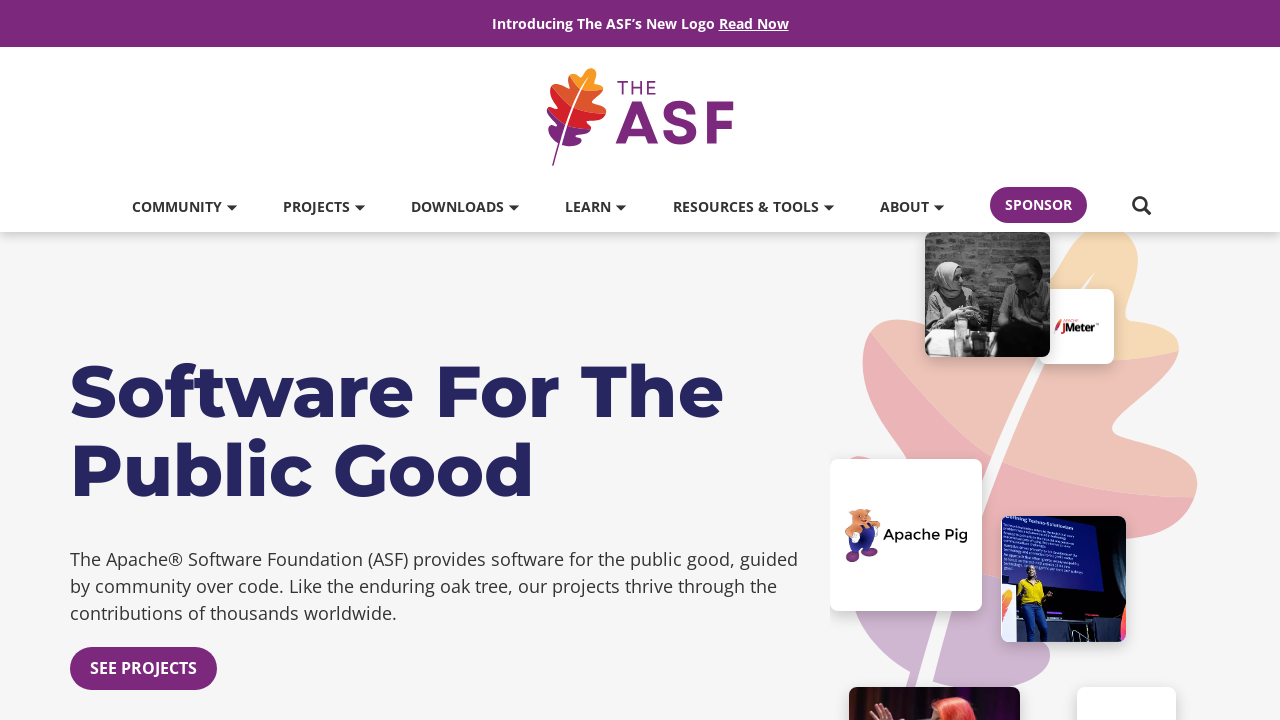

Page fully loaded with no pending network requests
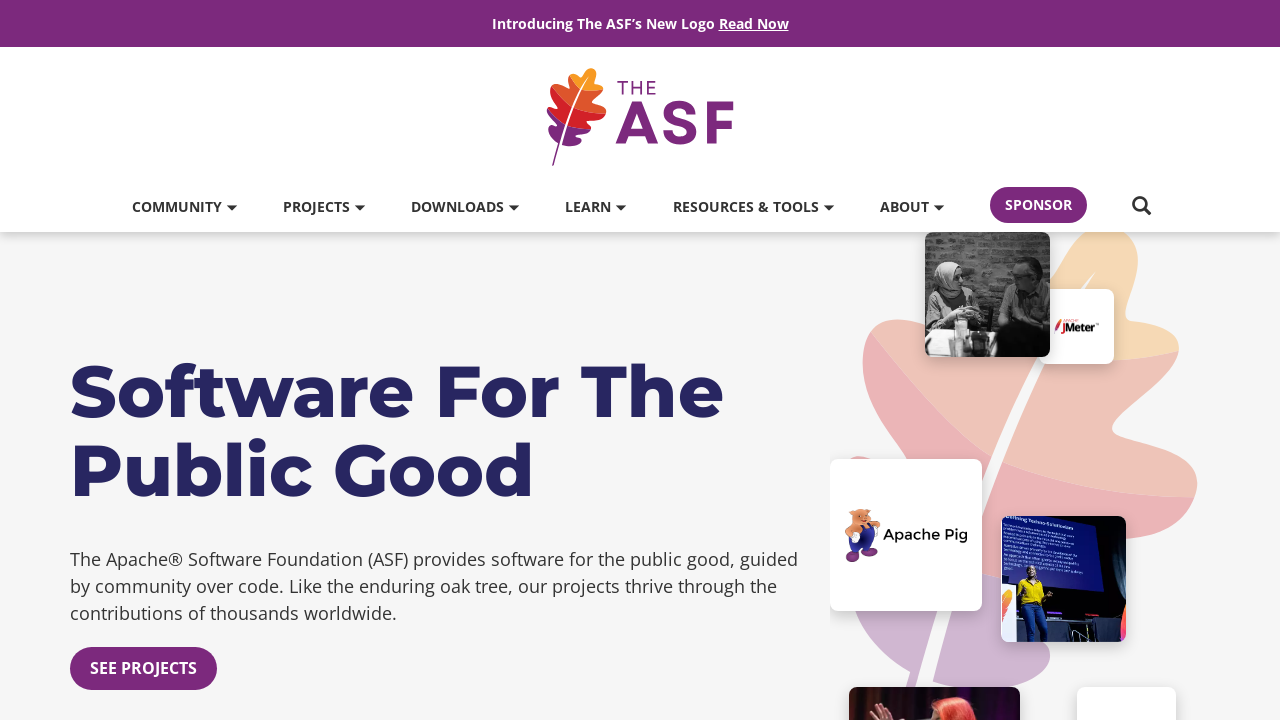

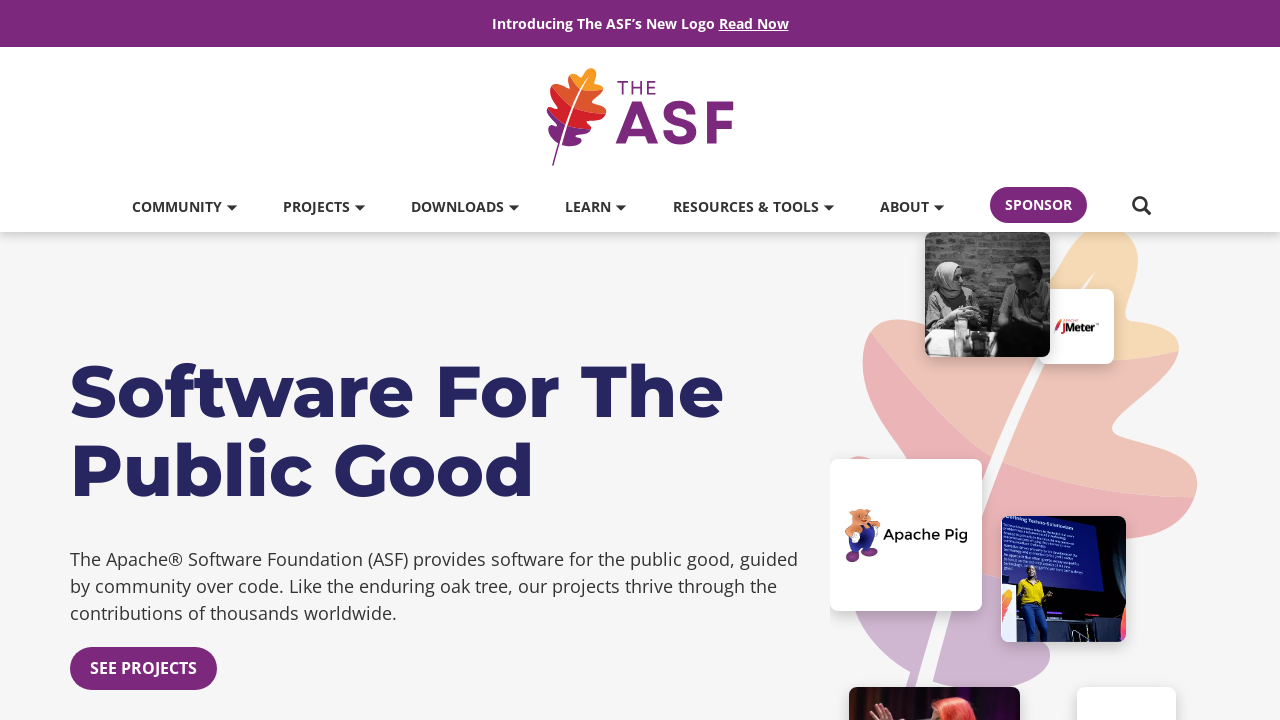